Tests that clicking a "Delete" button removes it from the page, verifying add and remove functionality

Starting URL: https://the-internet.herokuapp.com/add_remove_elements/

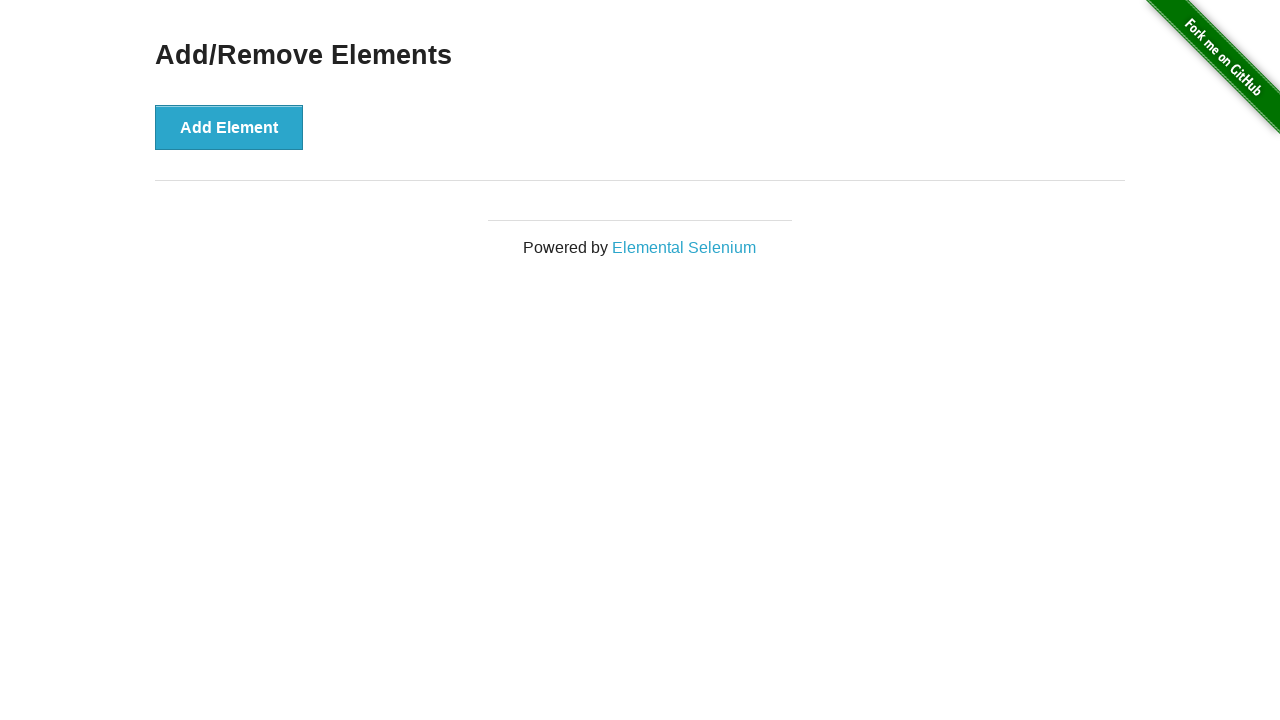

Clicked 'Add Element' button to create a Delete button at (229, 127) on internal:role=button[name="Add Element"i]
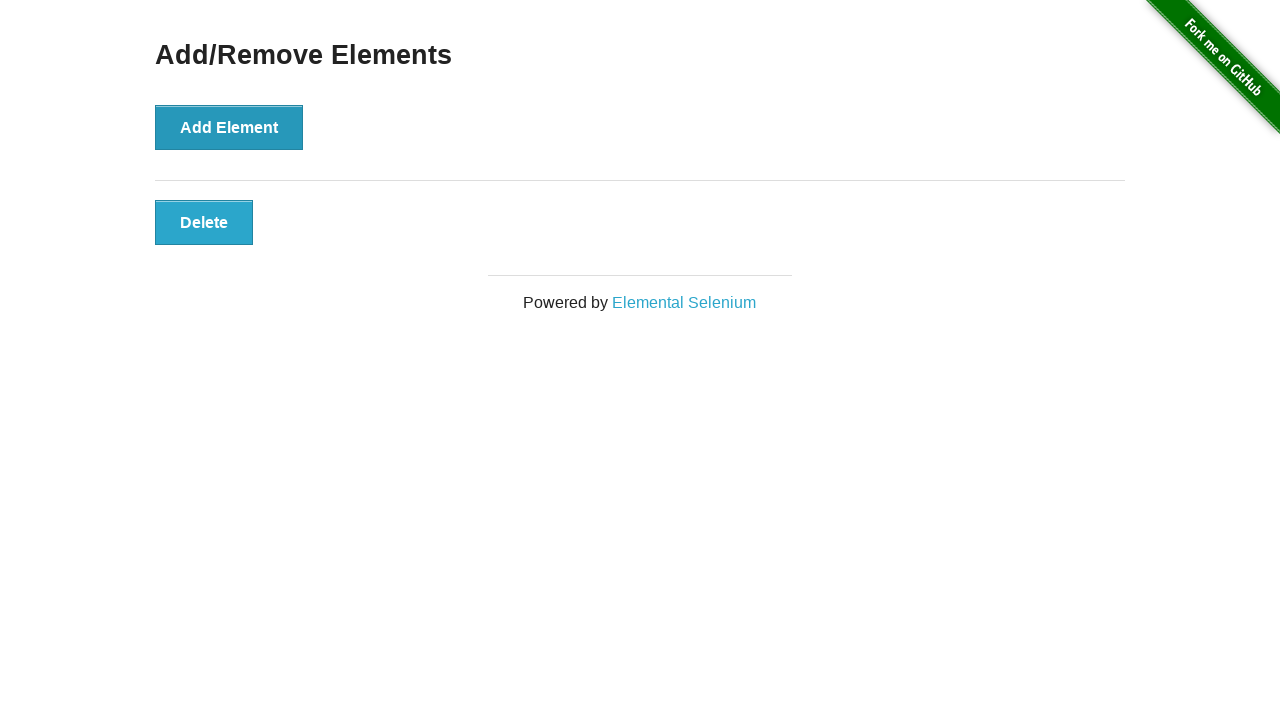

Verified that exactly one Delete button is visible
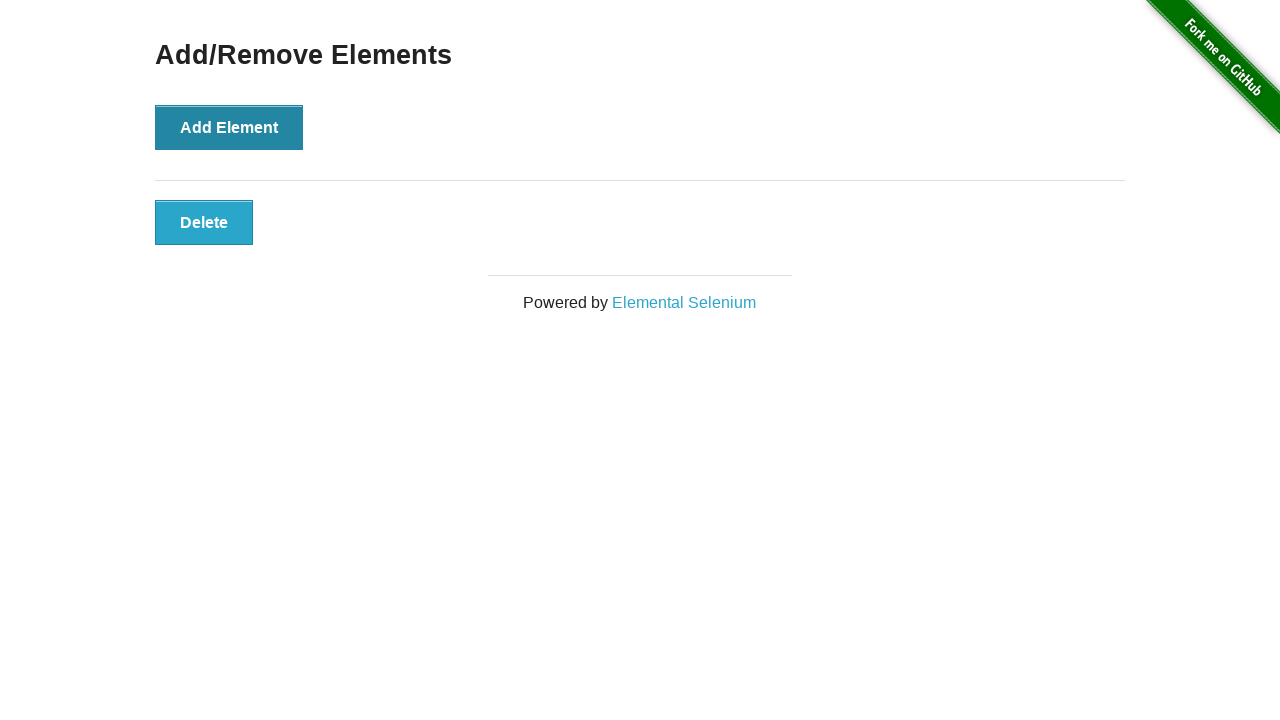

Clicked the Delete button to remove it at (204, 222) on internal:role=button[name="Delete"i] >> nth=0
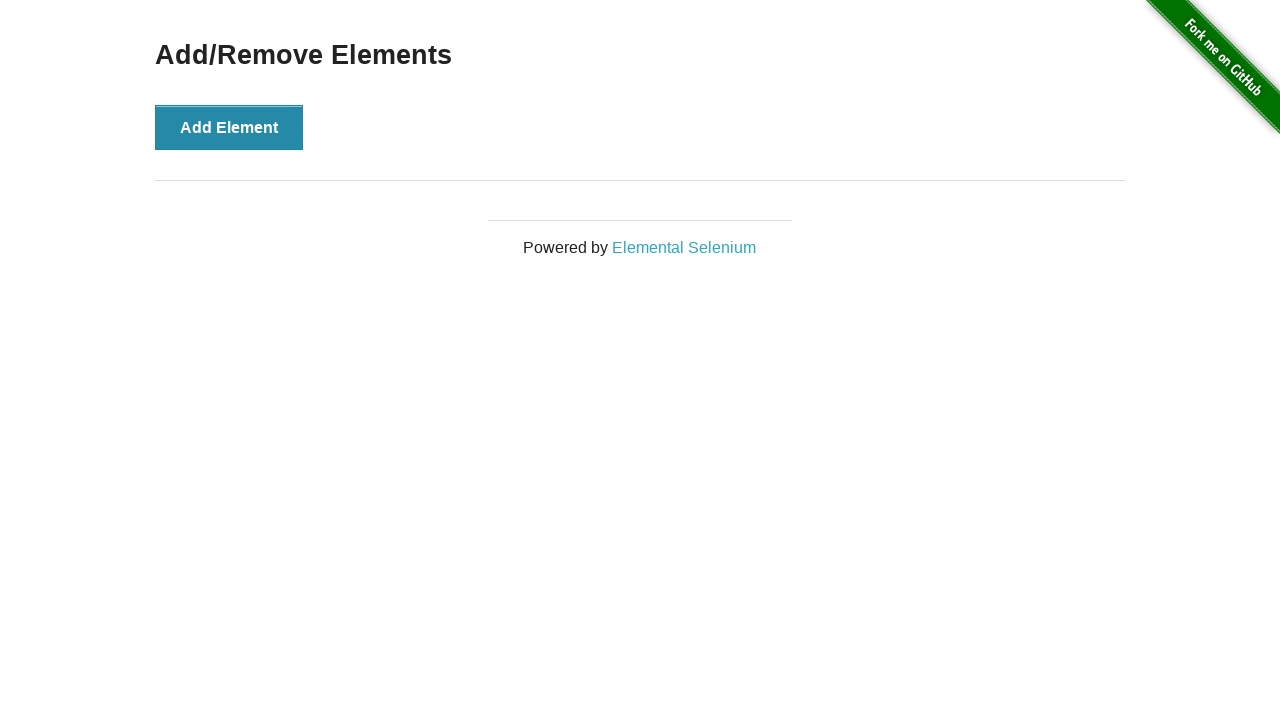

Verified that the Delete button has been removed from the page
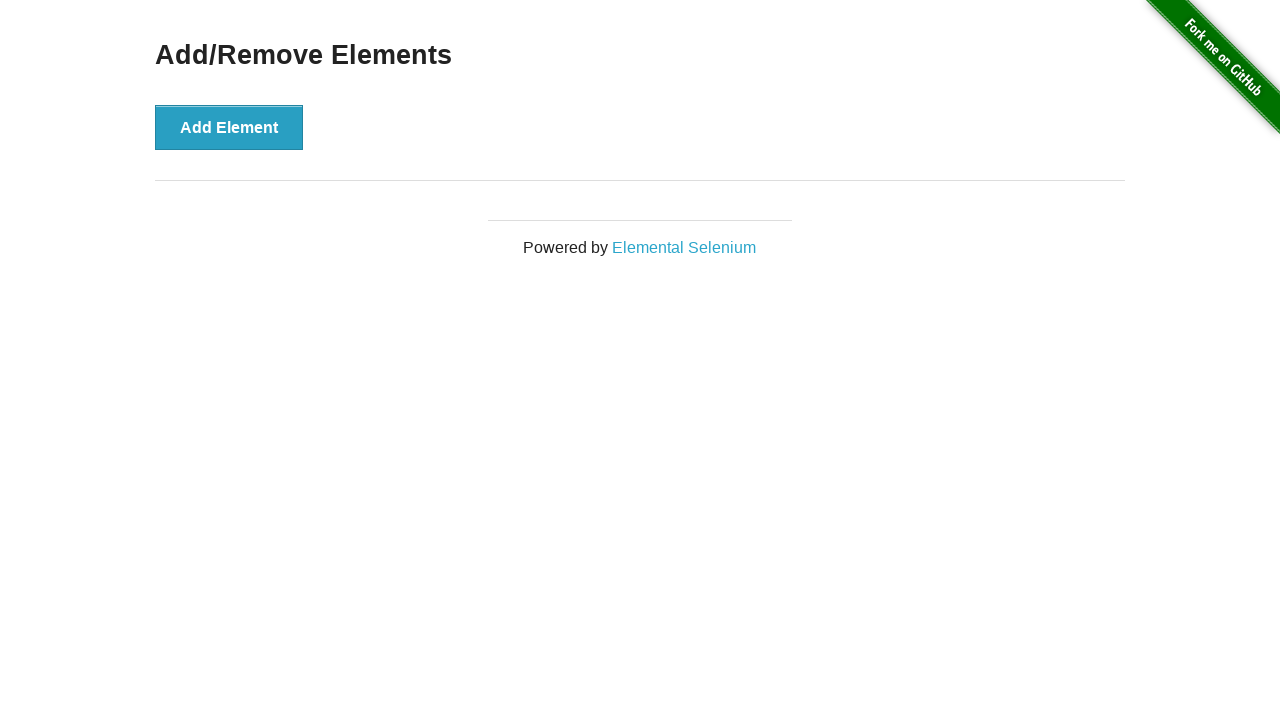

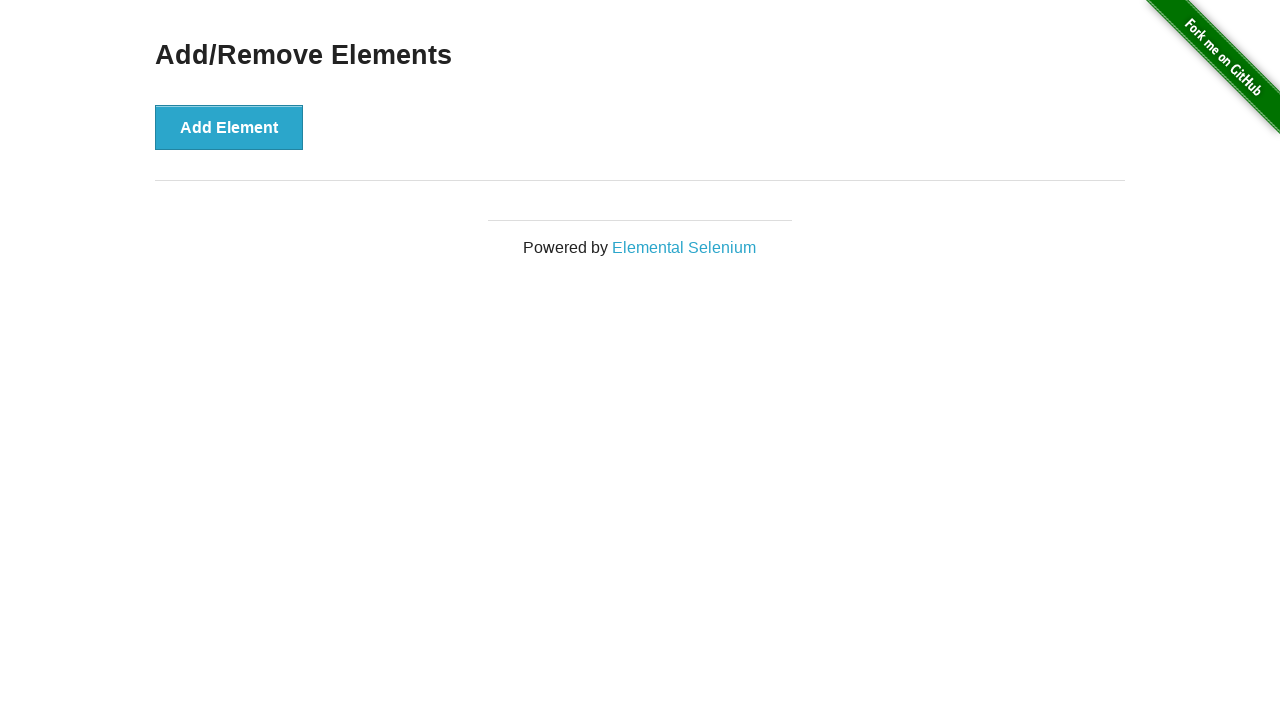